Tests browser window handling functionality by clicking buttons that open new tabs, windows, and message windows

Starting URL: https://demoqa.com/browser-windows

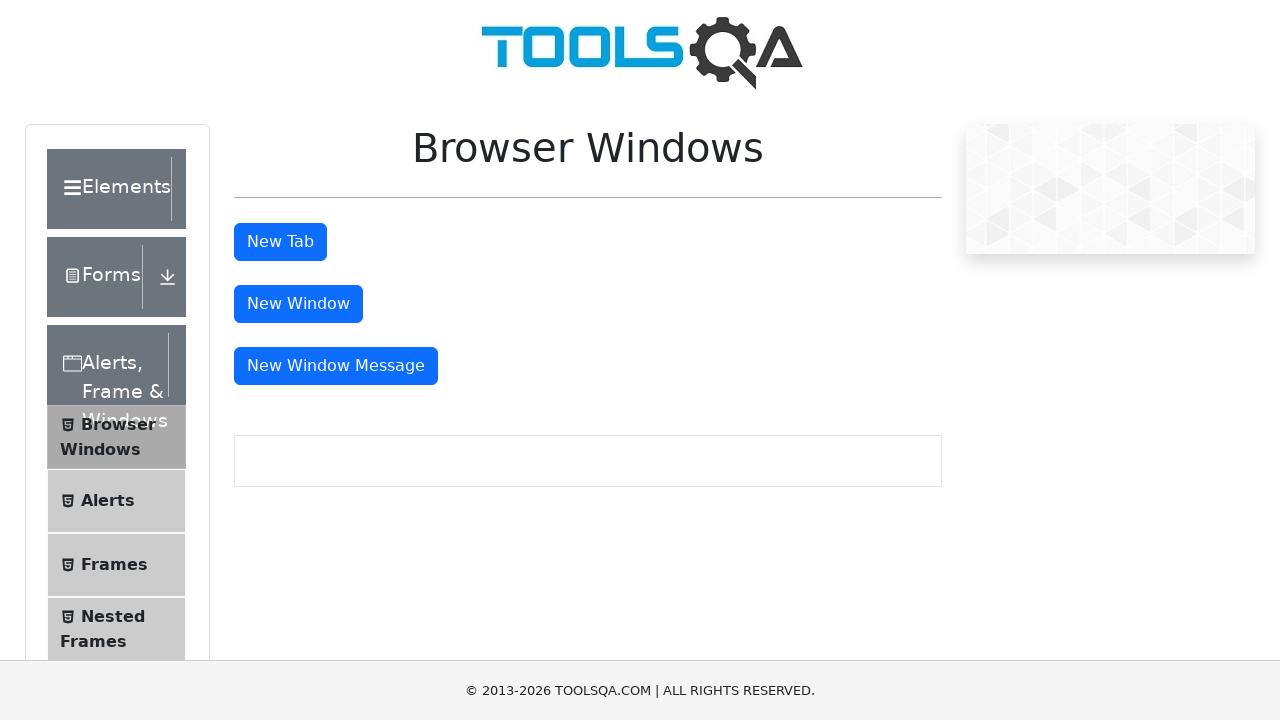

Clicked button to open new tab at (280, 242) on #tabButton
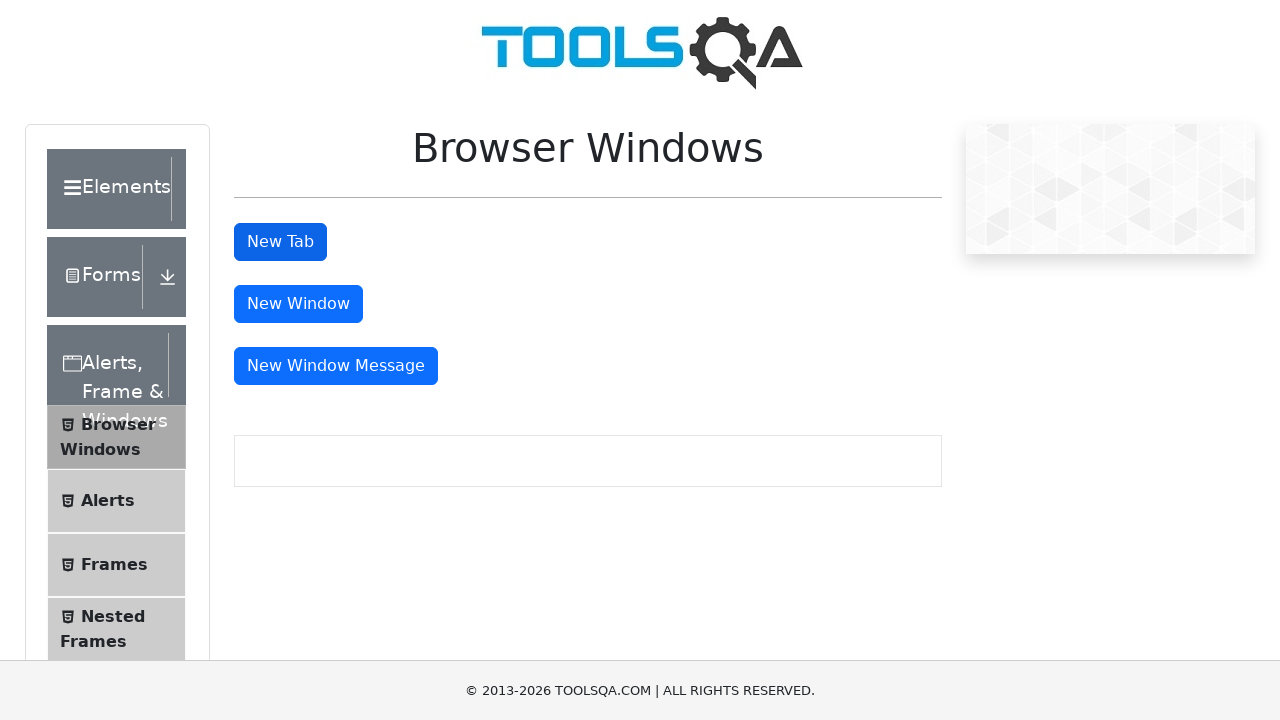

Clicked button to open new window at (298, 304) on #windowButton
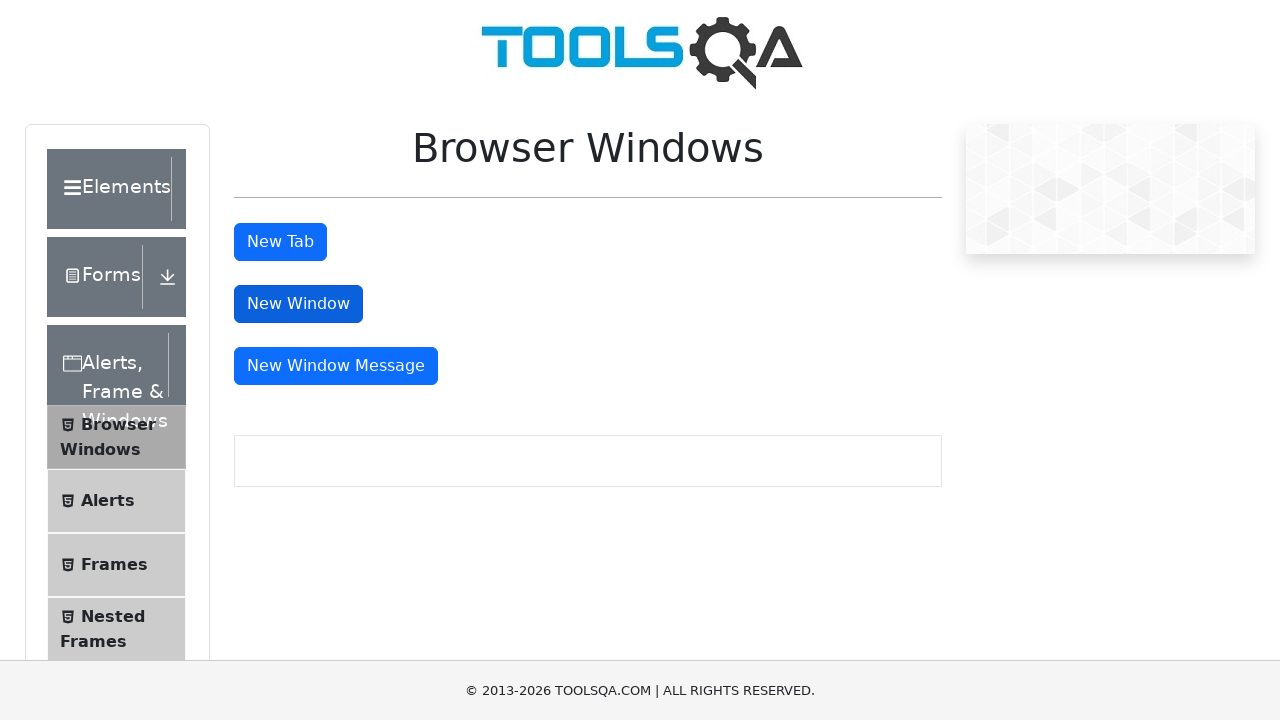

Clicked button to open message window at (336, 366) on #messageWindowButton
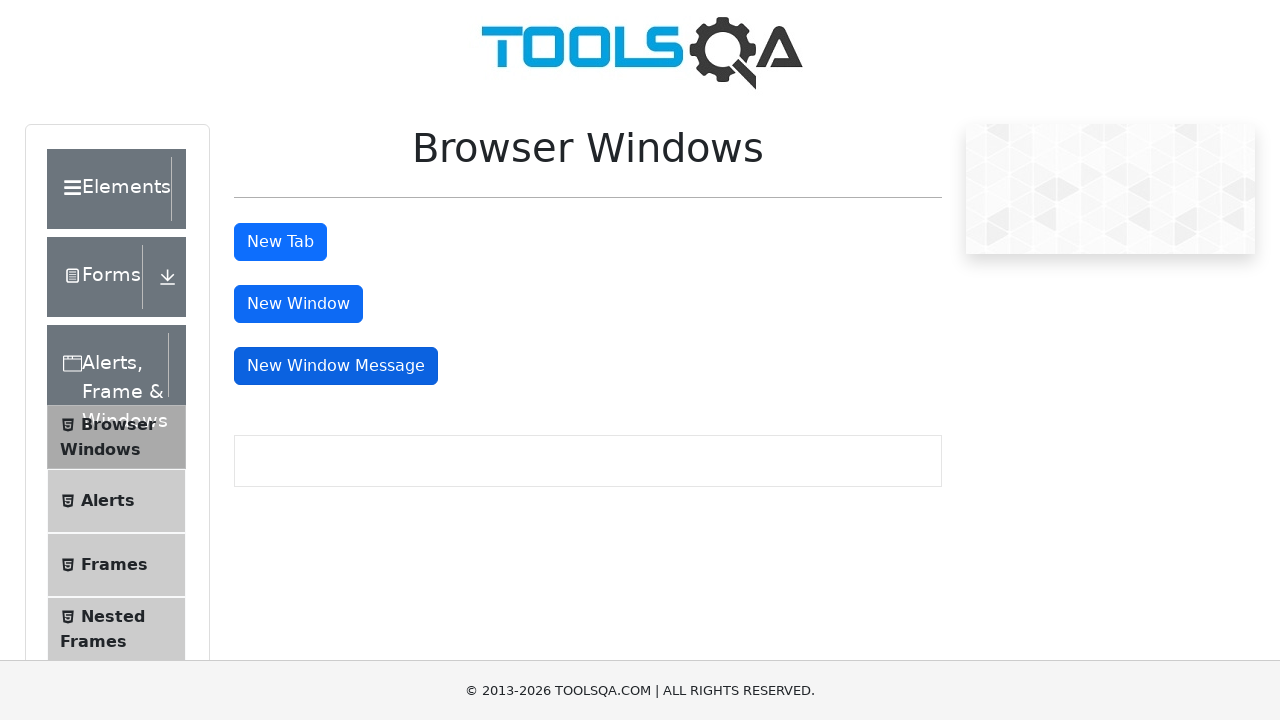

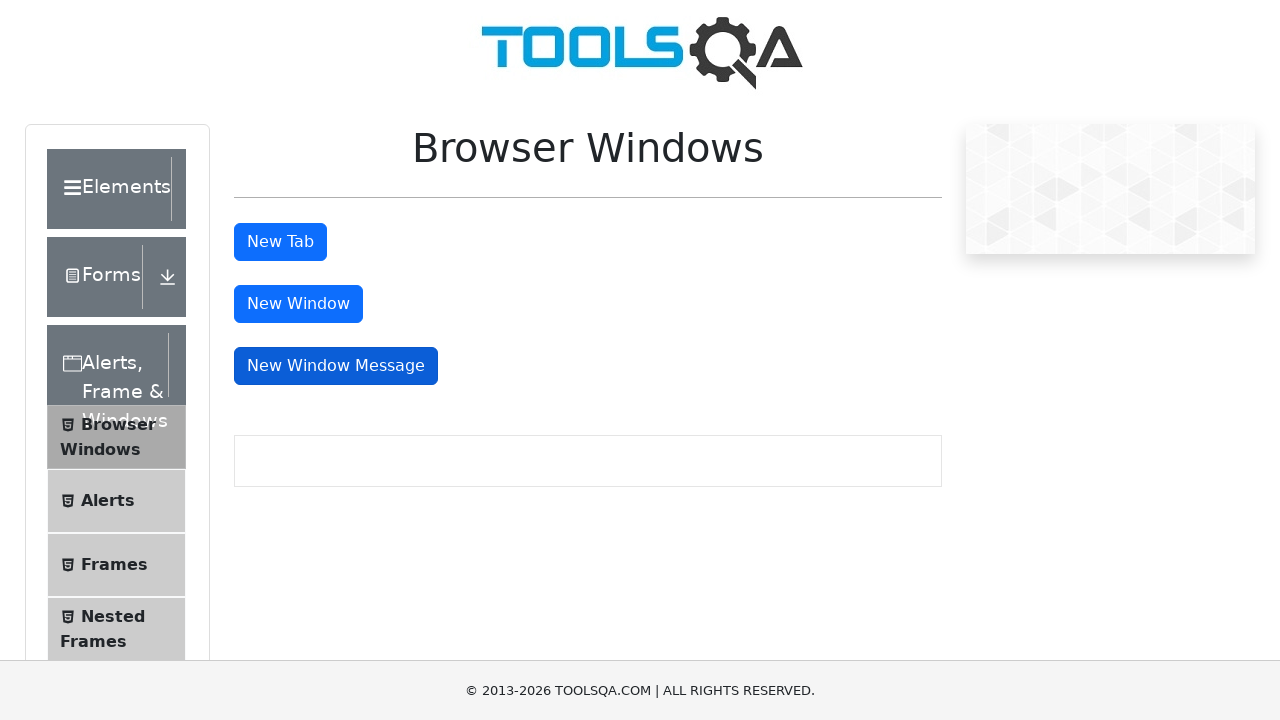